Tests user registration flow by filling out a registration form with name, photo URL, email, and password, then submitting and verifying success popup

Starting URL: https://trioeats-8ebfe.web.app/

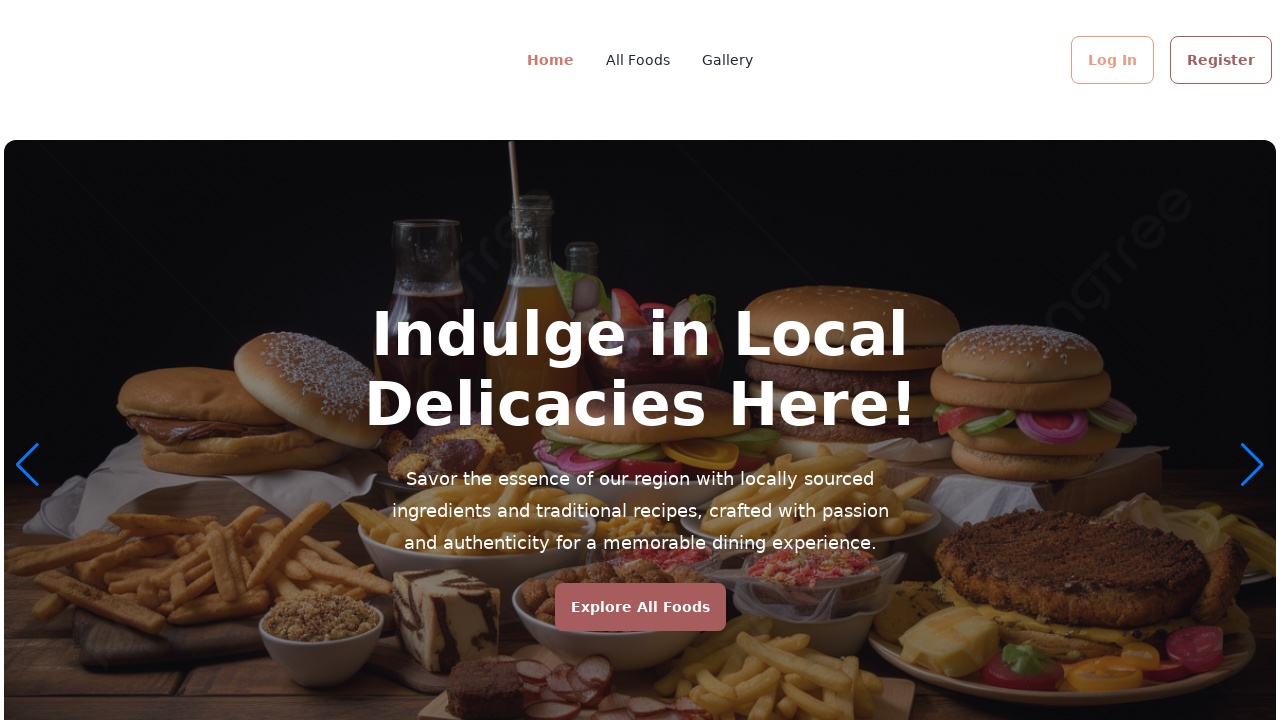

Clicked Register button to navigate to registration page at (1221, 60) on a[href='/register']
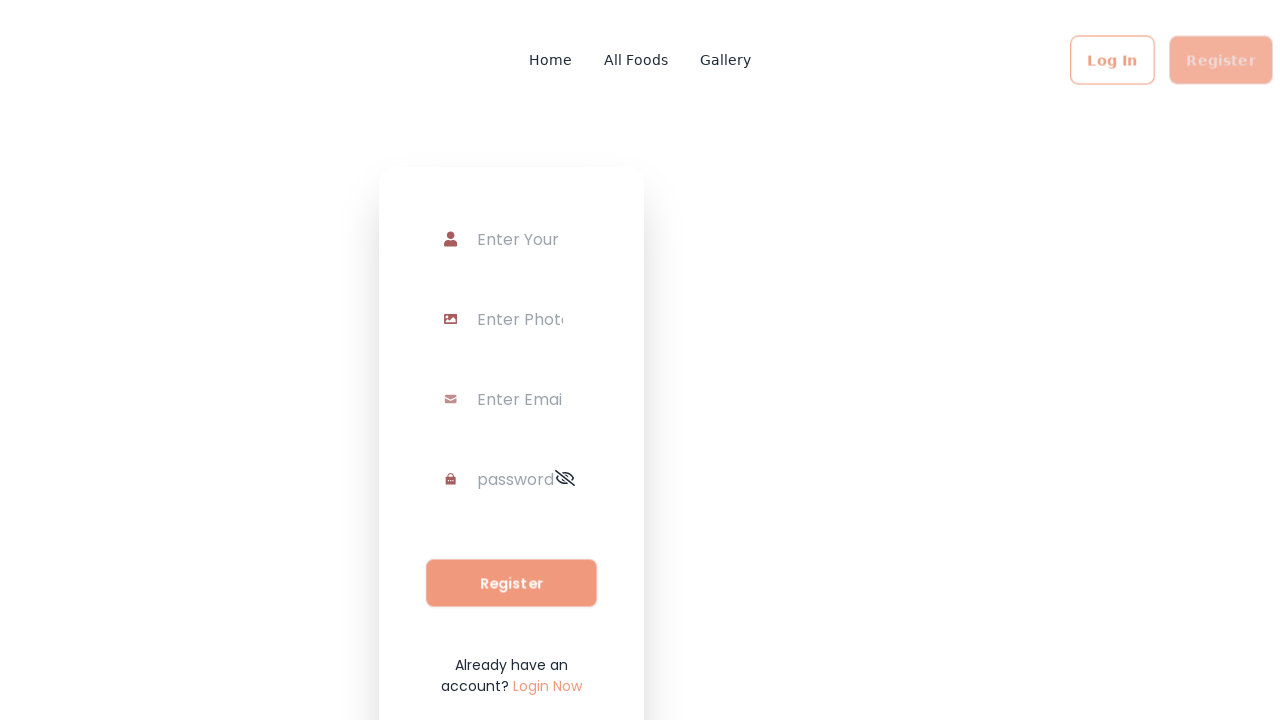

Registration form loaded with name field visible
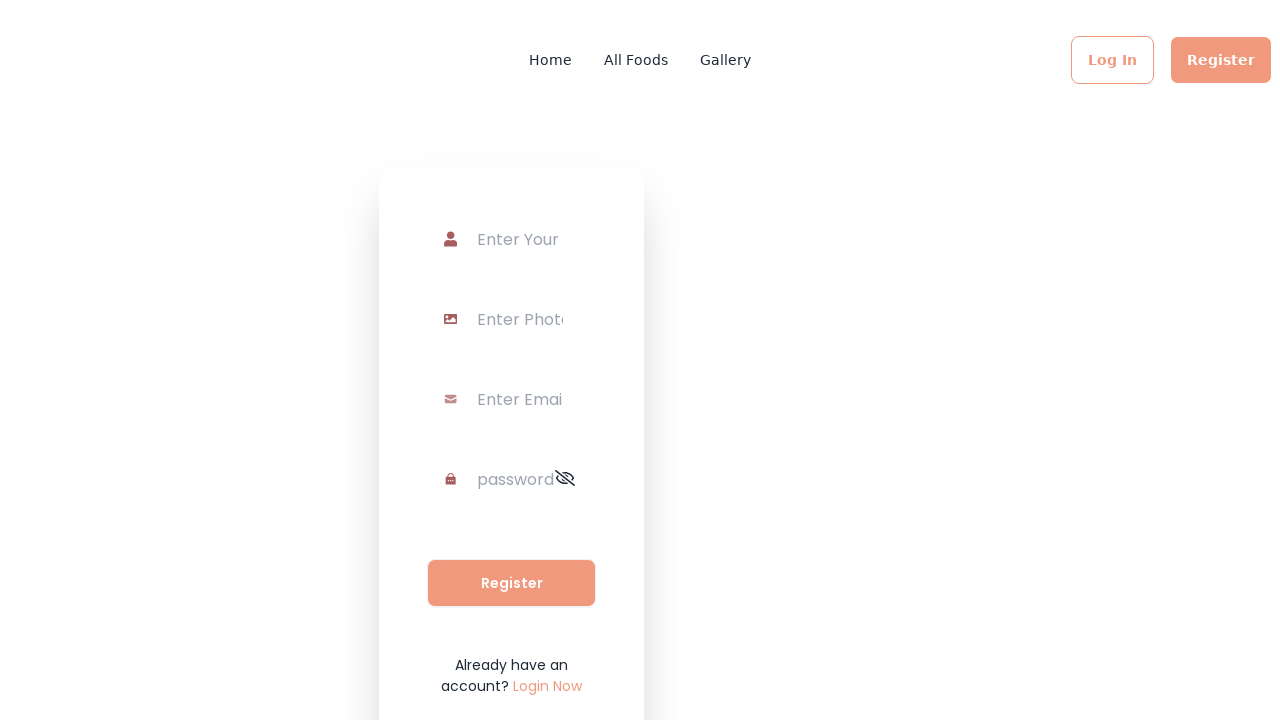

Generated unique test email: testuser20260226010422@example.com
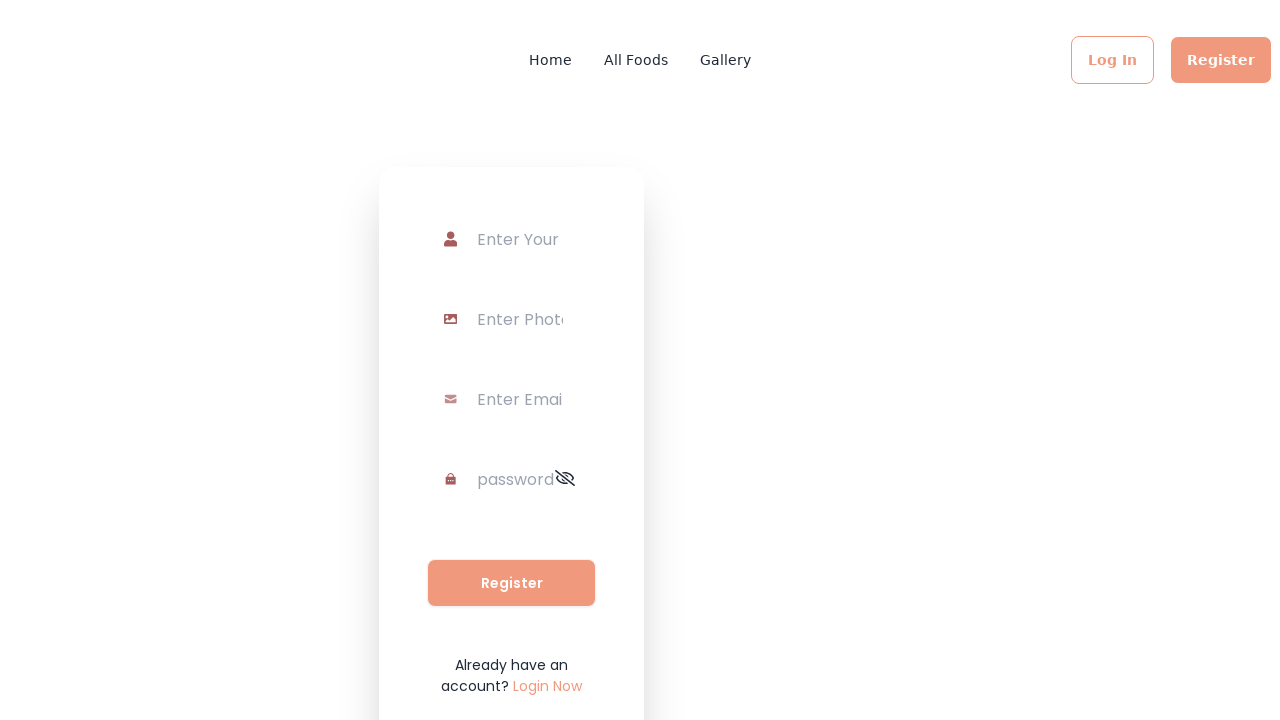

Filled name field with 'QA Test User' on input[name='name']
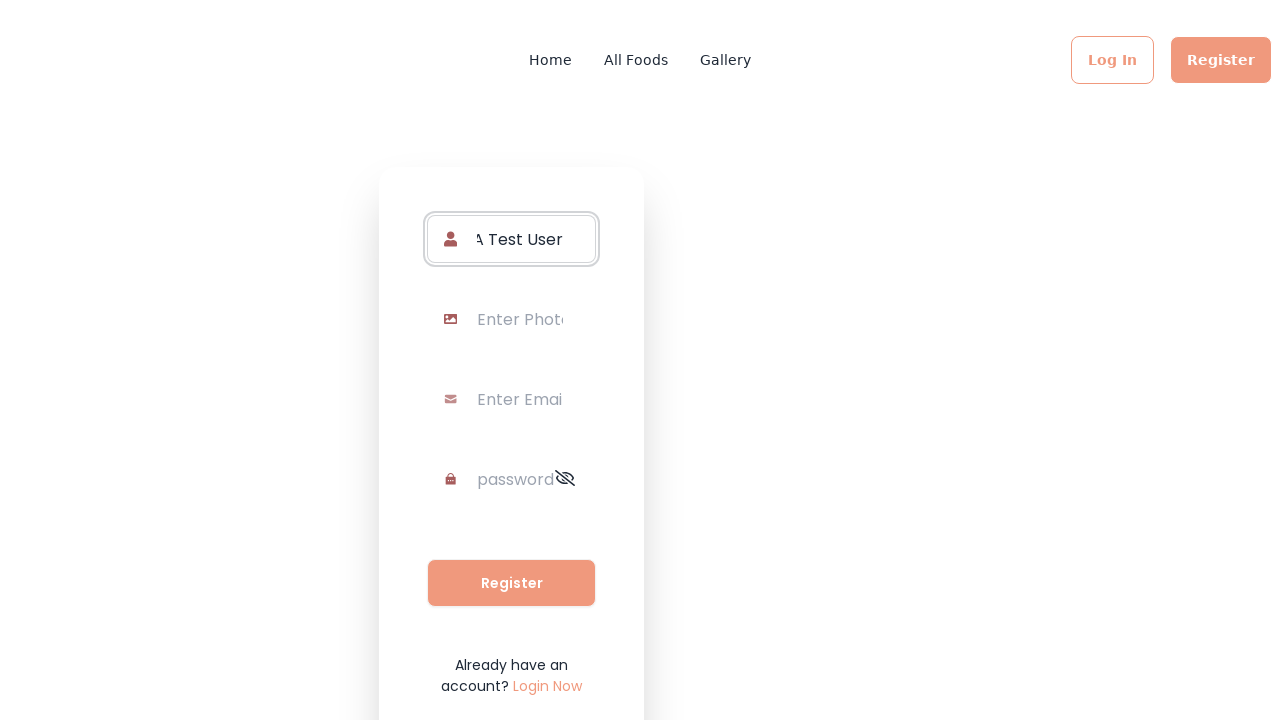

Filled photoURL field with image URL on input[name='photoURL']
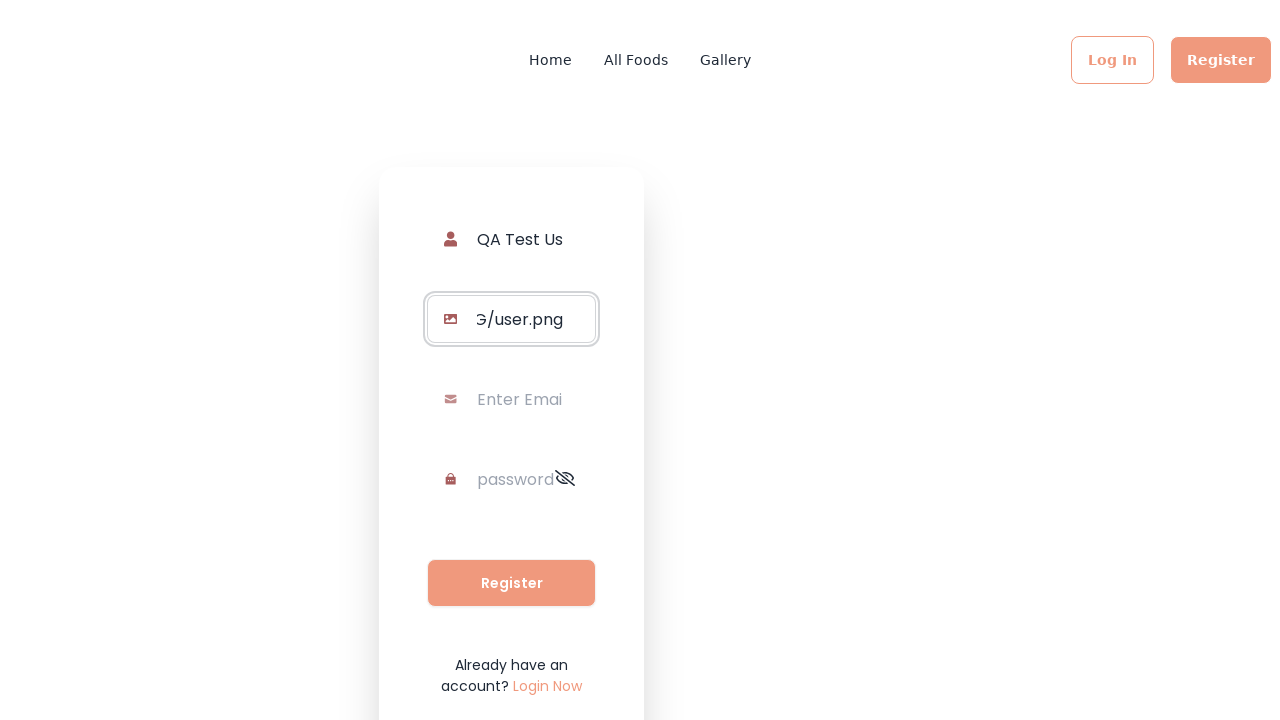

Filled email field with 'testuser20260226010422@example.com' on input[name='email']
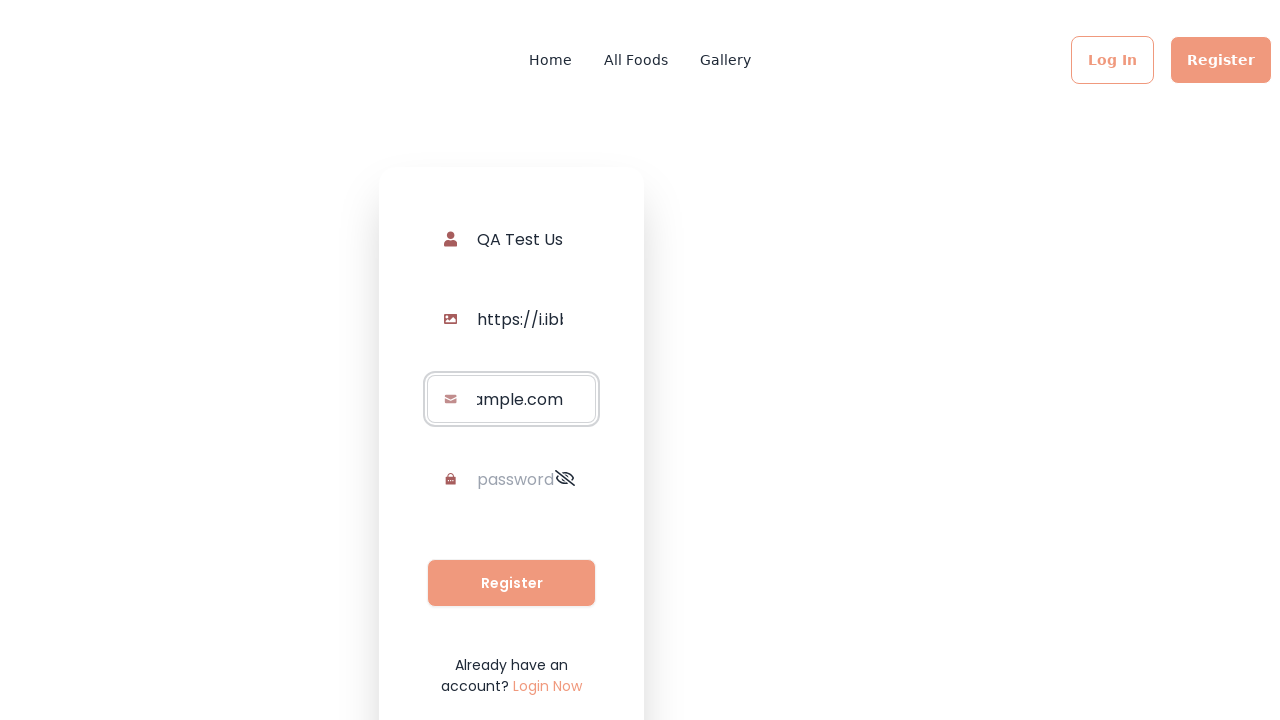

Filled password field with secure password on input[name='password']
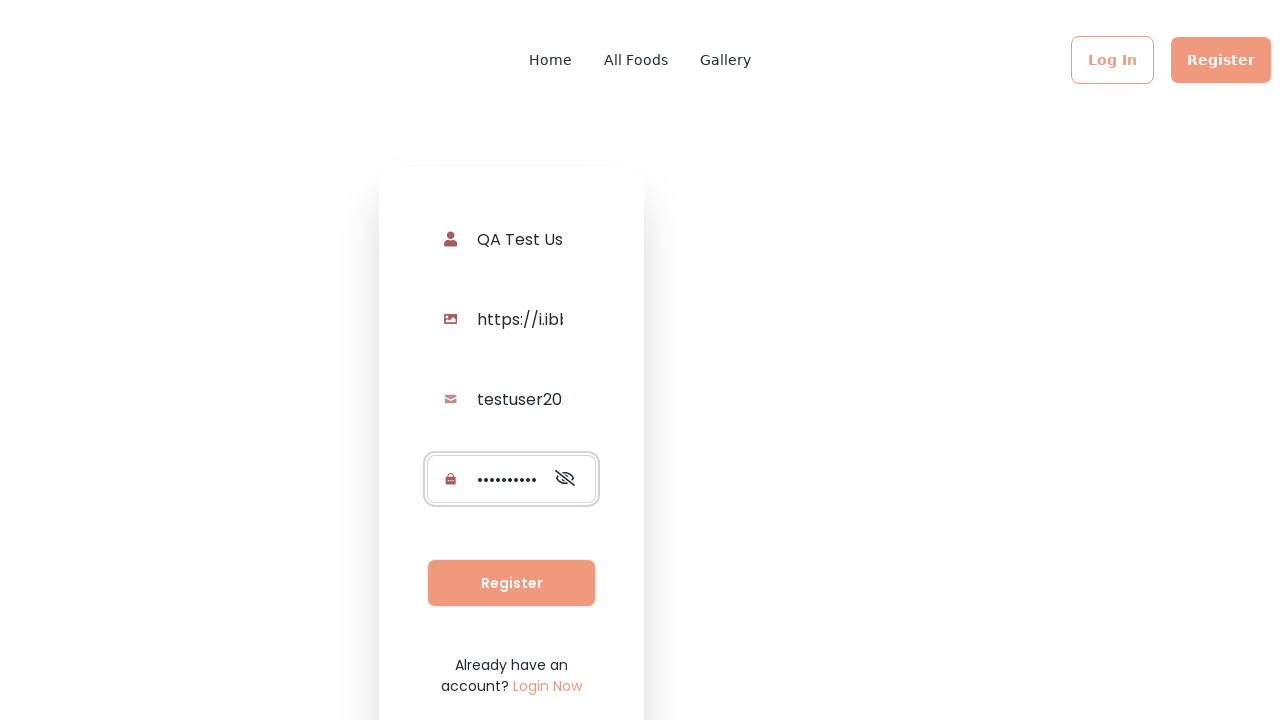

Submitted registration form by pressing Enter on form
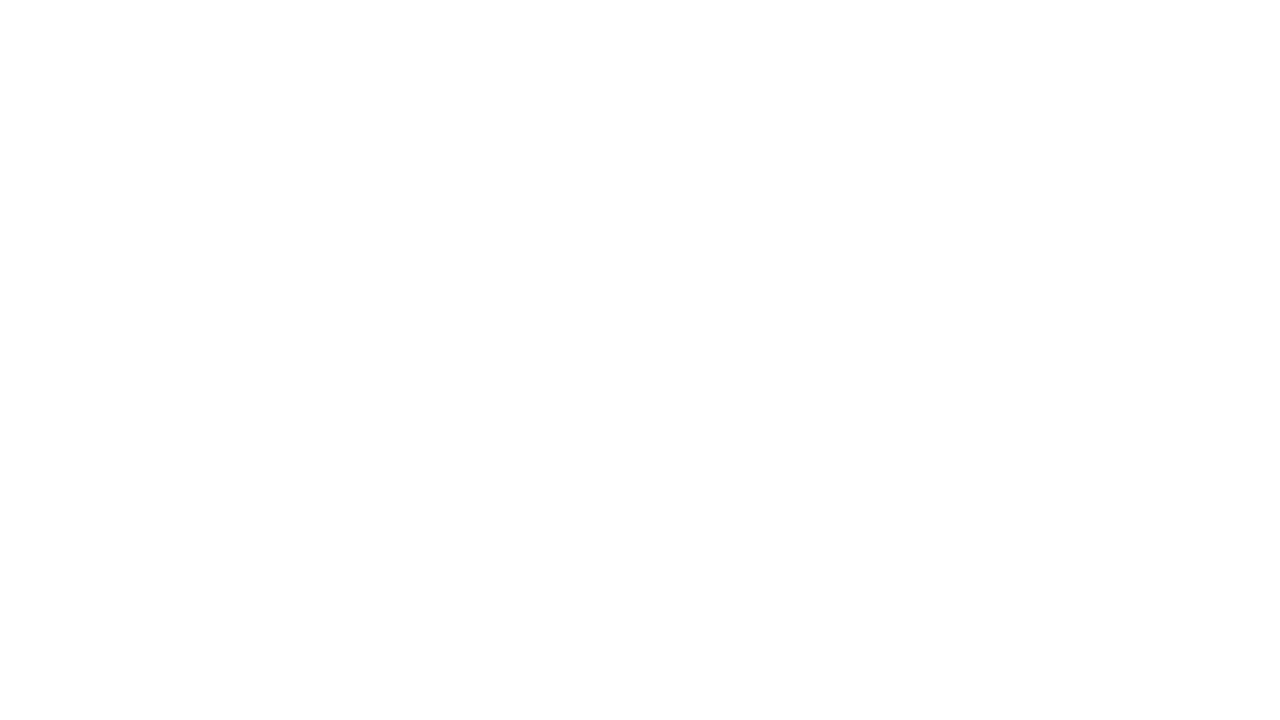

Success popup appeared confirming user registration
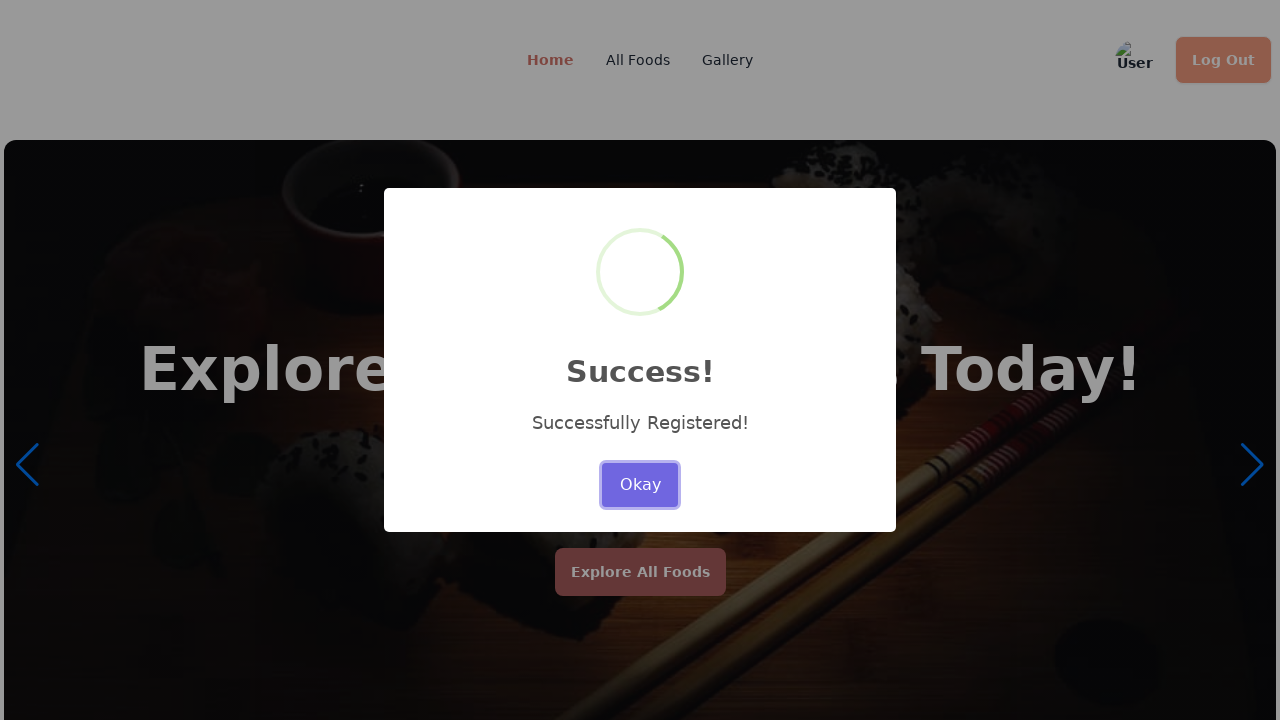

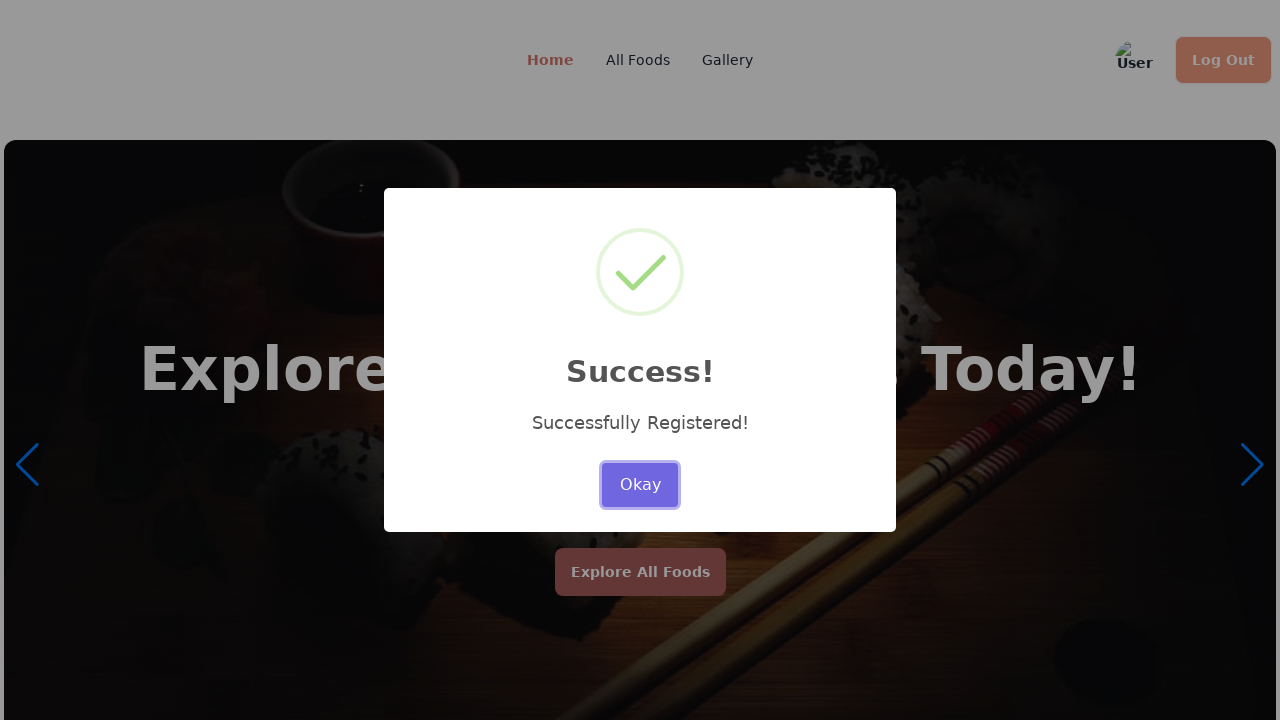